Tests web table interaction by finding specific row values and verifying associated prices

Starting URL: https://rahulshettyacademy.com/AutomationPractice/

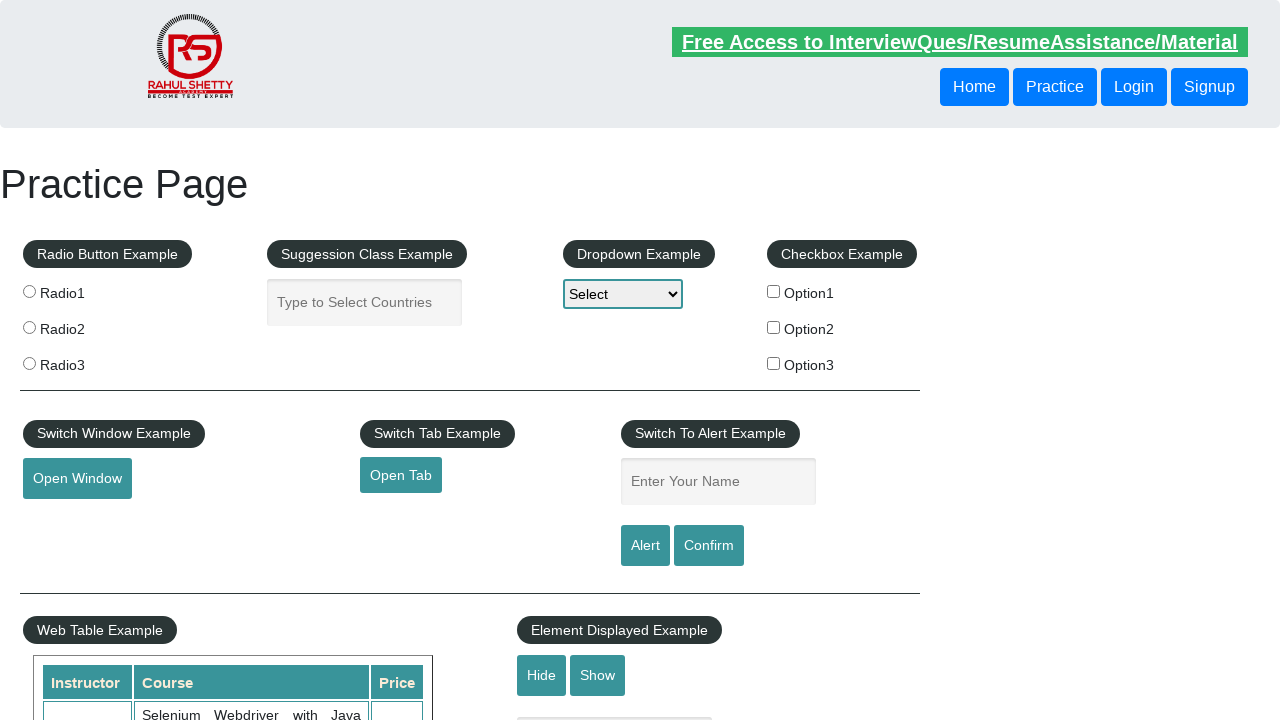

Located all table cells in column 2
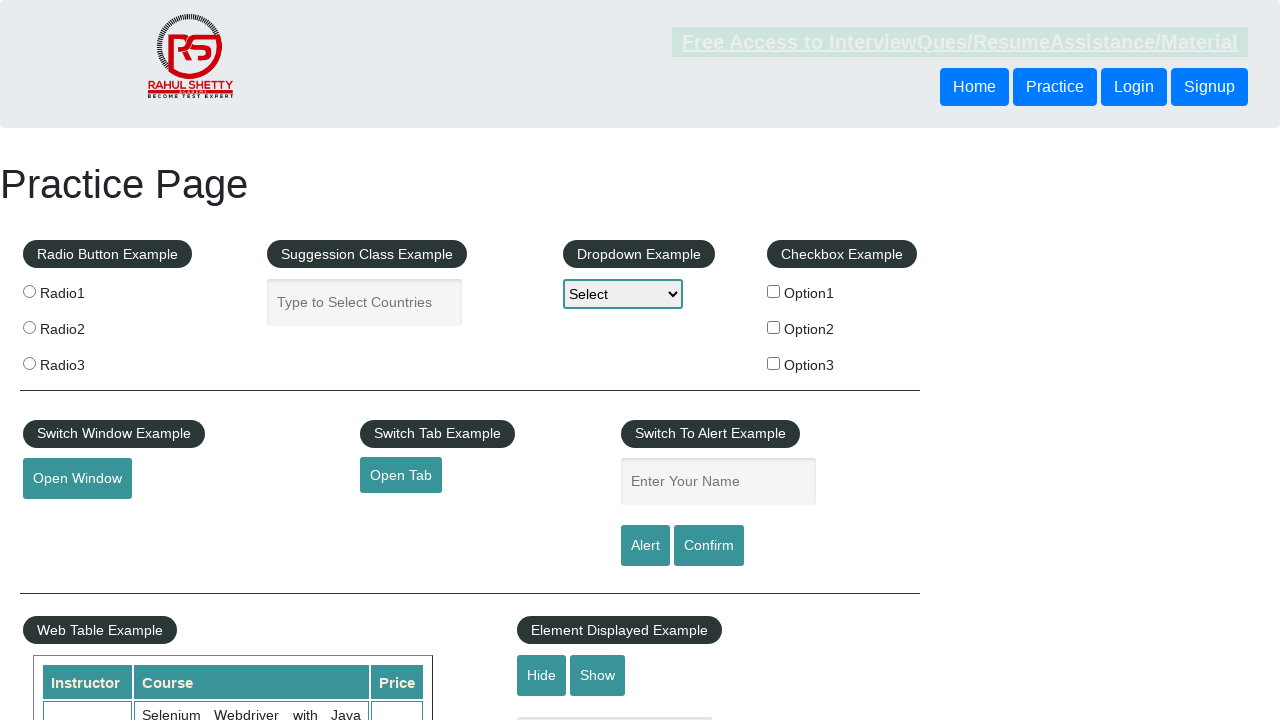

Found 'Python' in table row
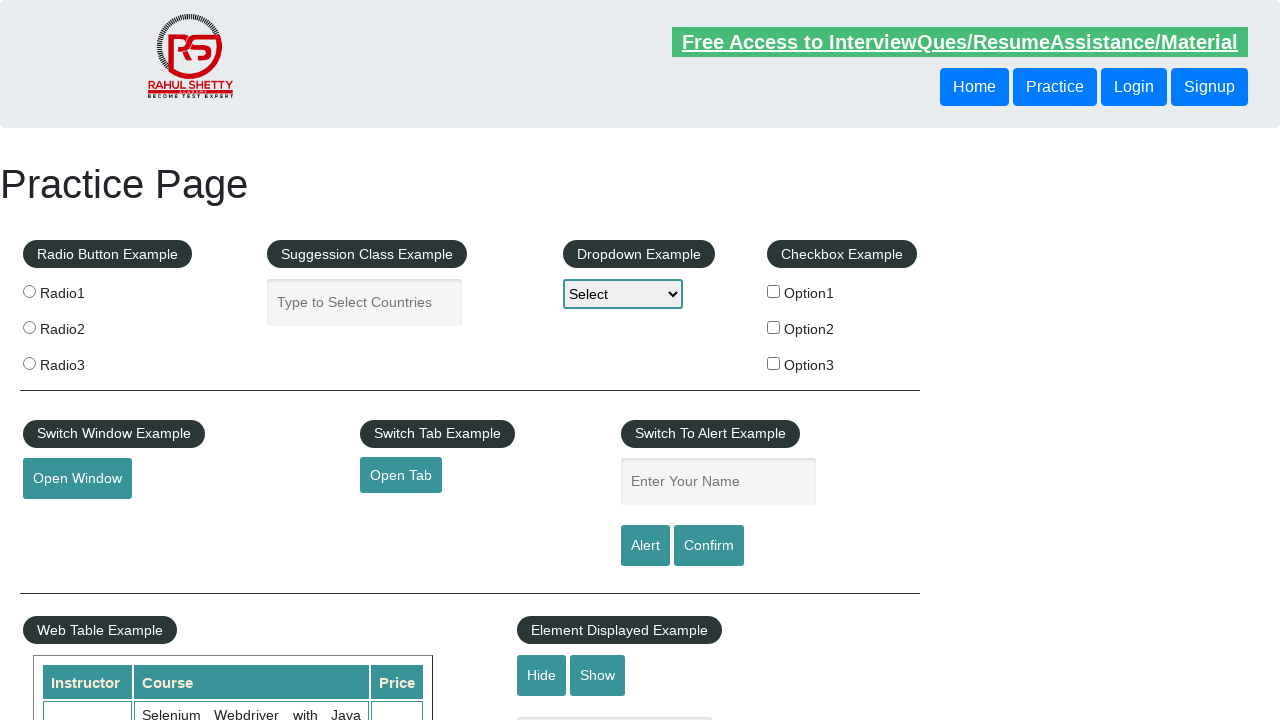

Located price cell for Python row
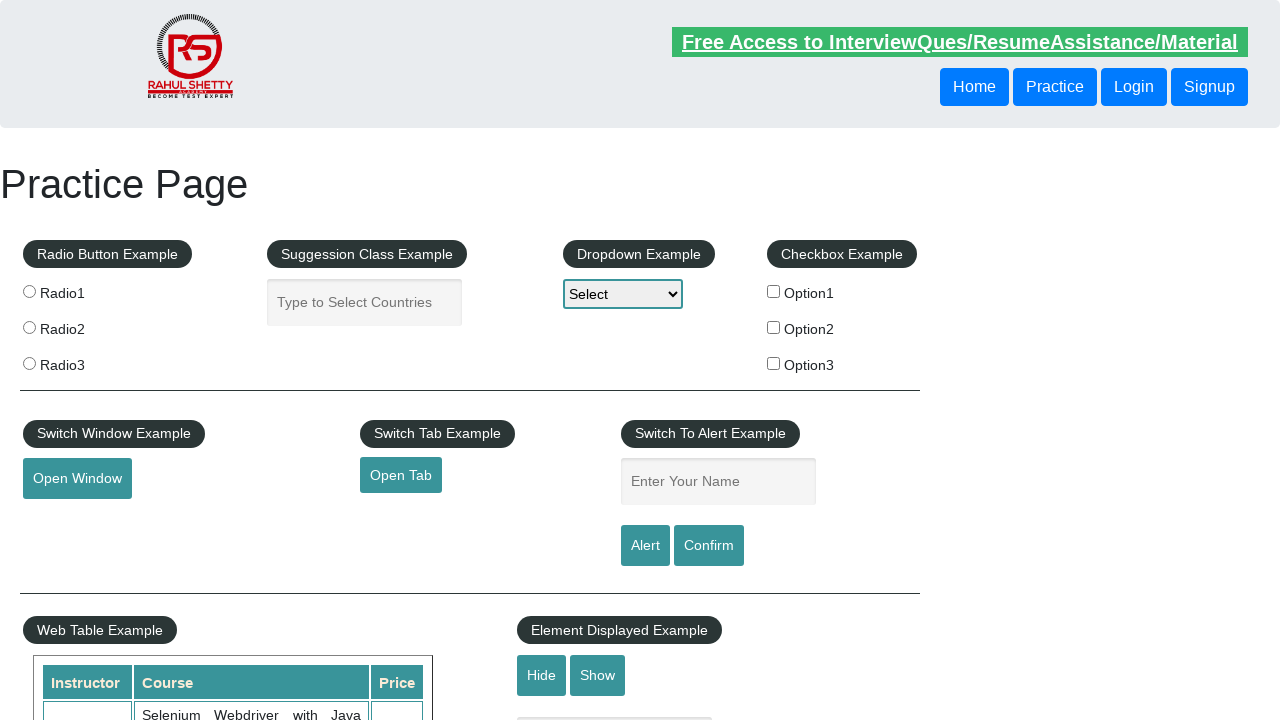

Verified Python price is 25
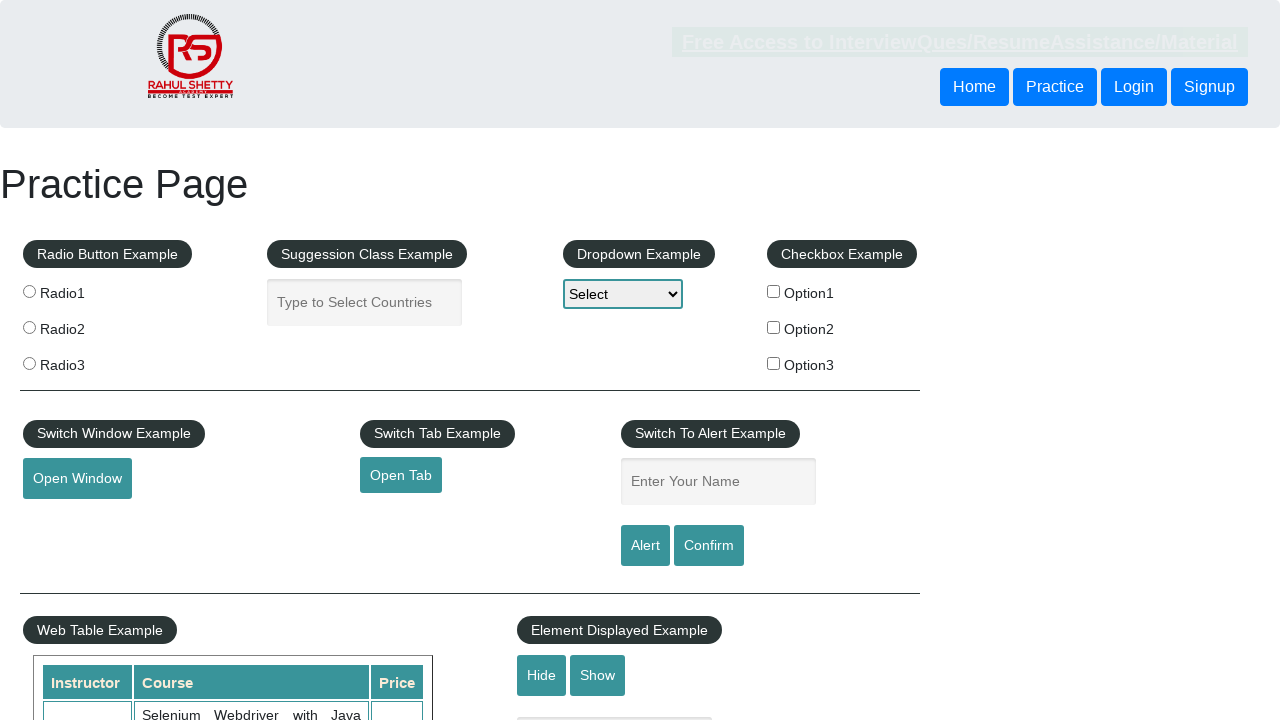

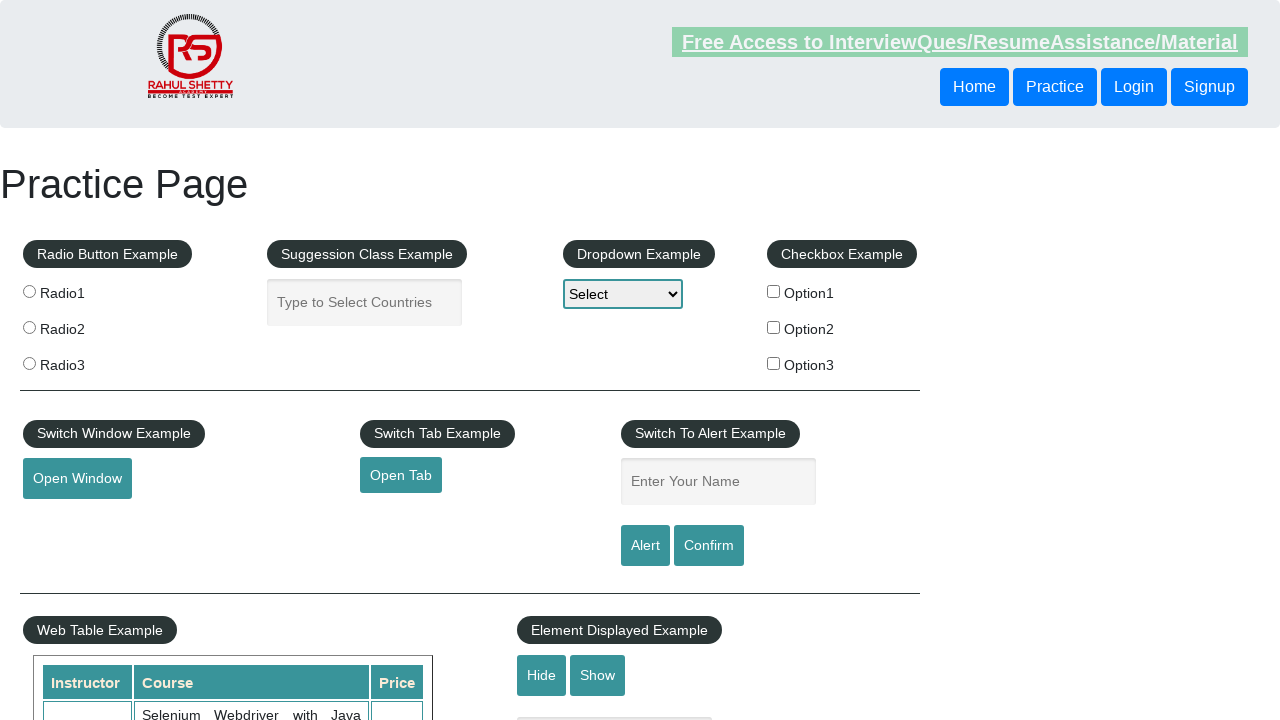